Tests that the page dynamically loads images by verifying that the number of images in the container increases from the initial count to 4 images after waiting for them to load.

Starting URL: https://bonigarcia.dev/selenium-webdriver-java/loading-images.html

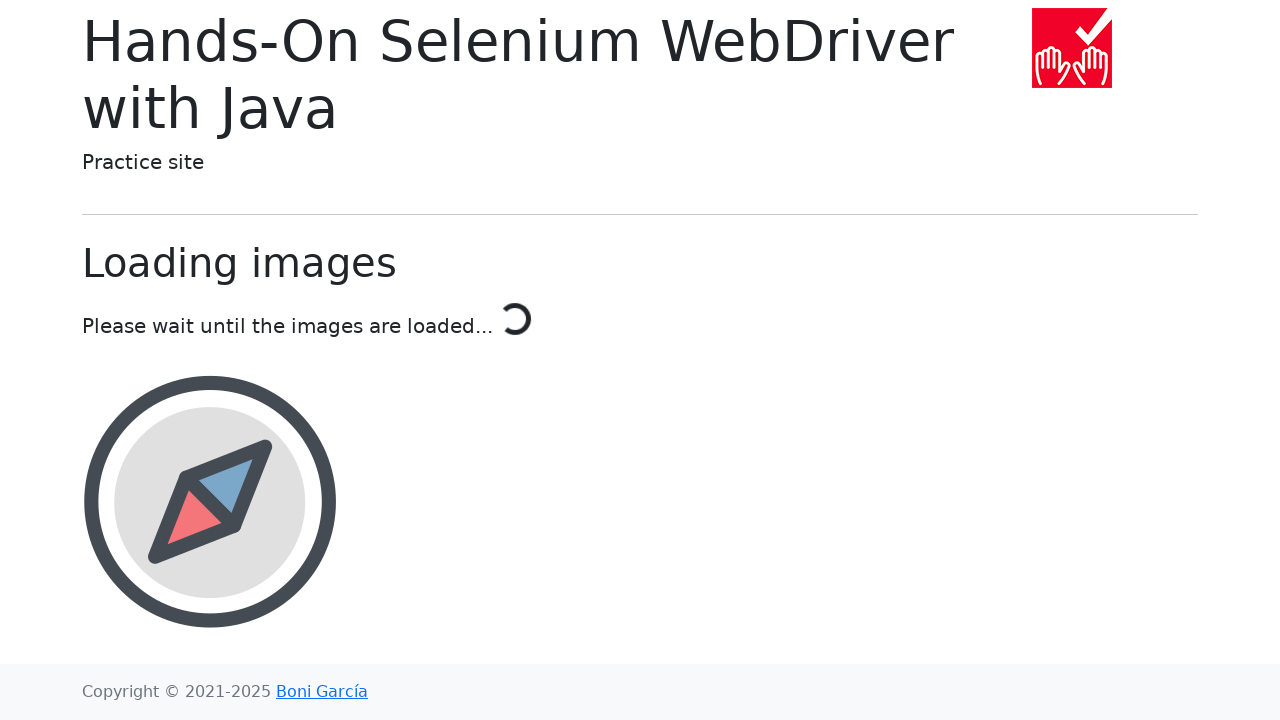

Retrieved initial list of images from container
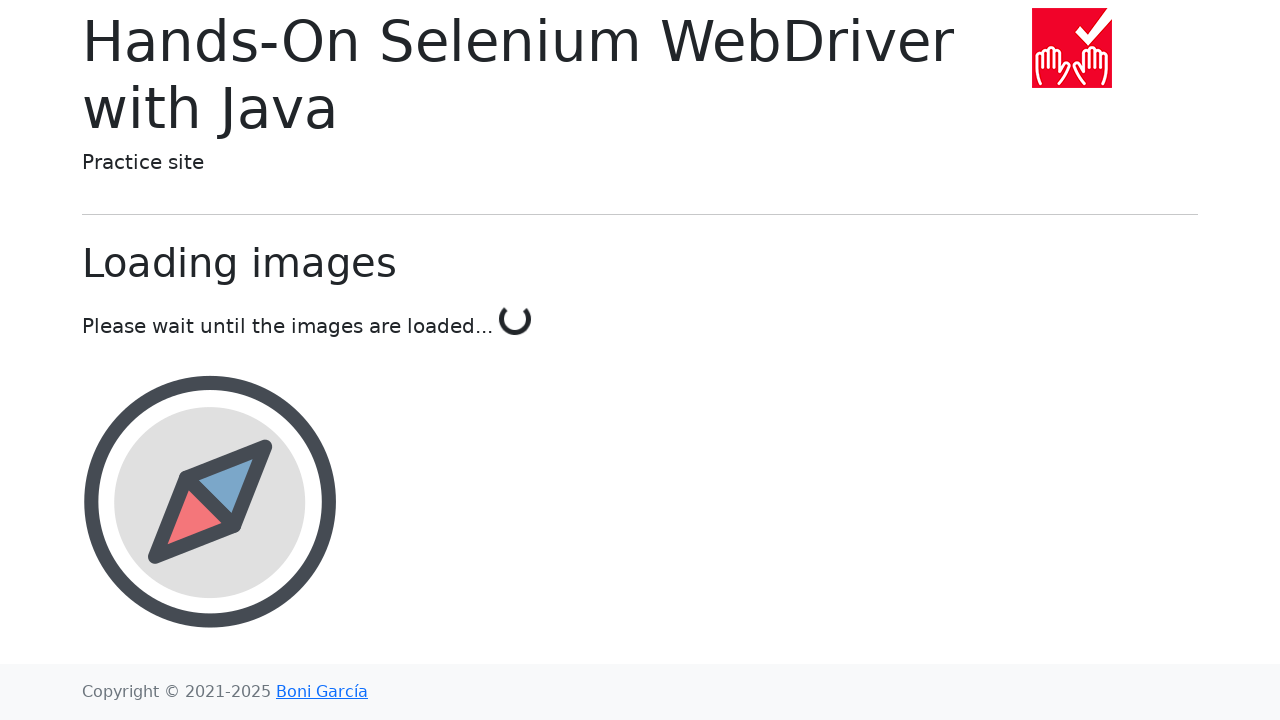

Initial image count: 1
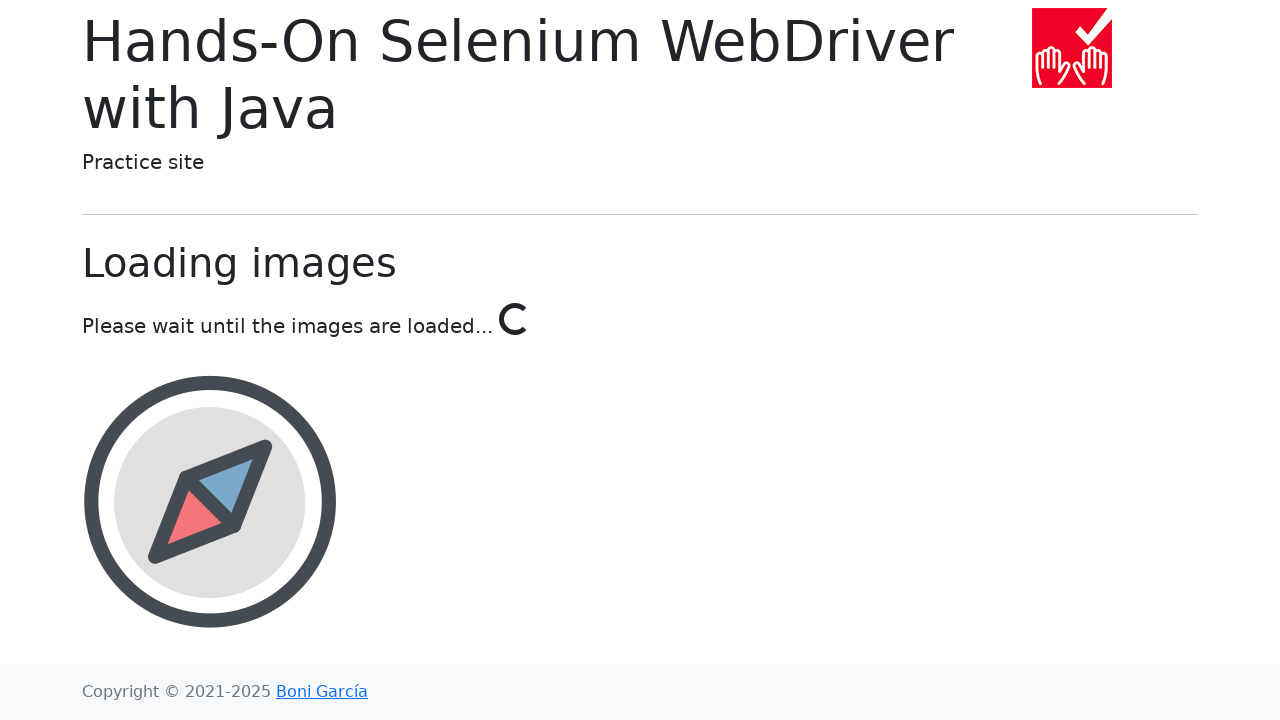

Waited for 4th image to load in container
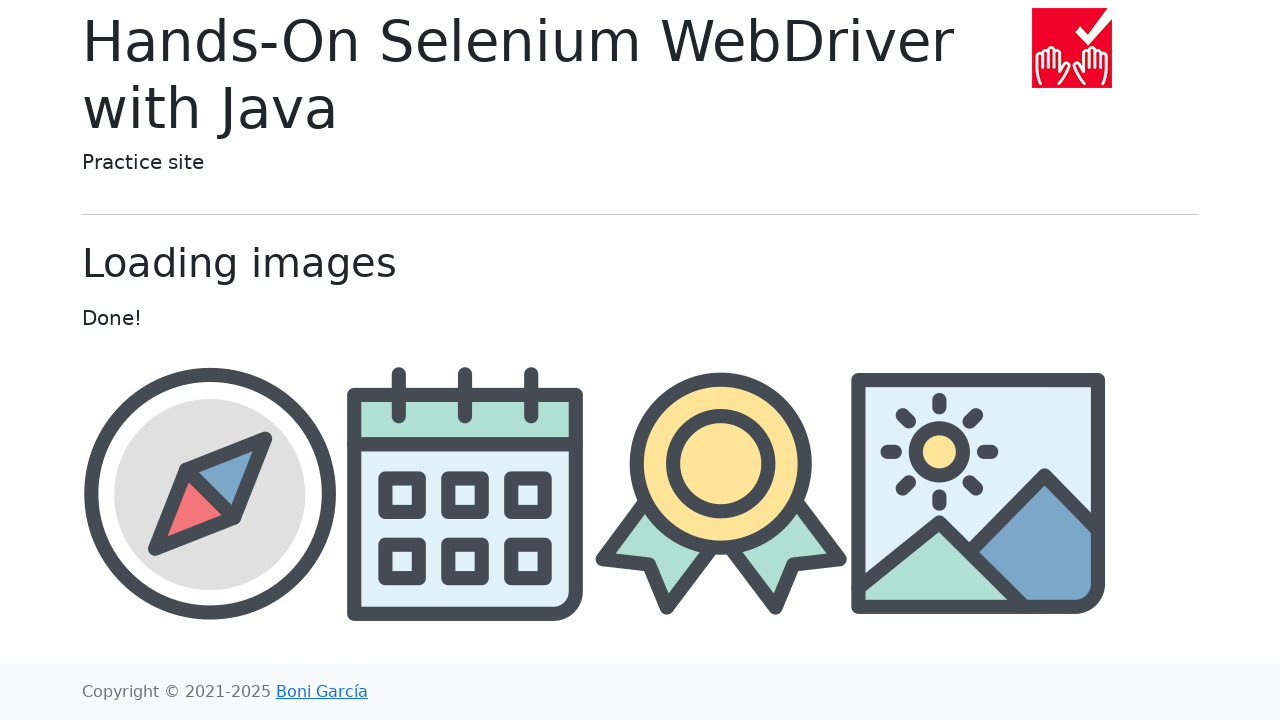

Retrieved final list of images from container
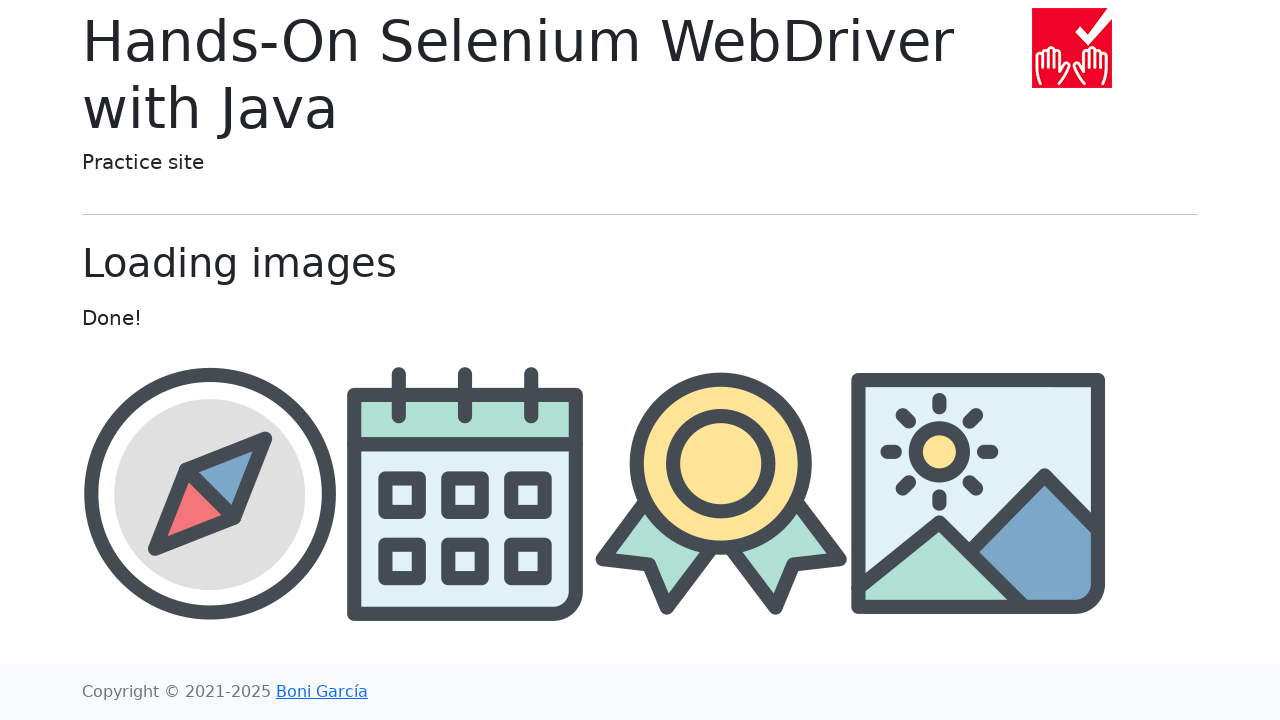

Final image count: 4
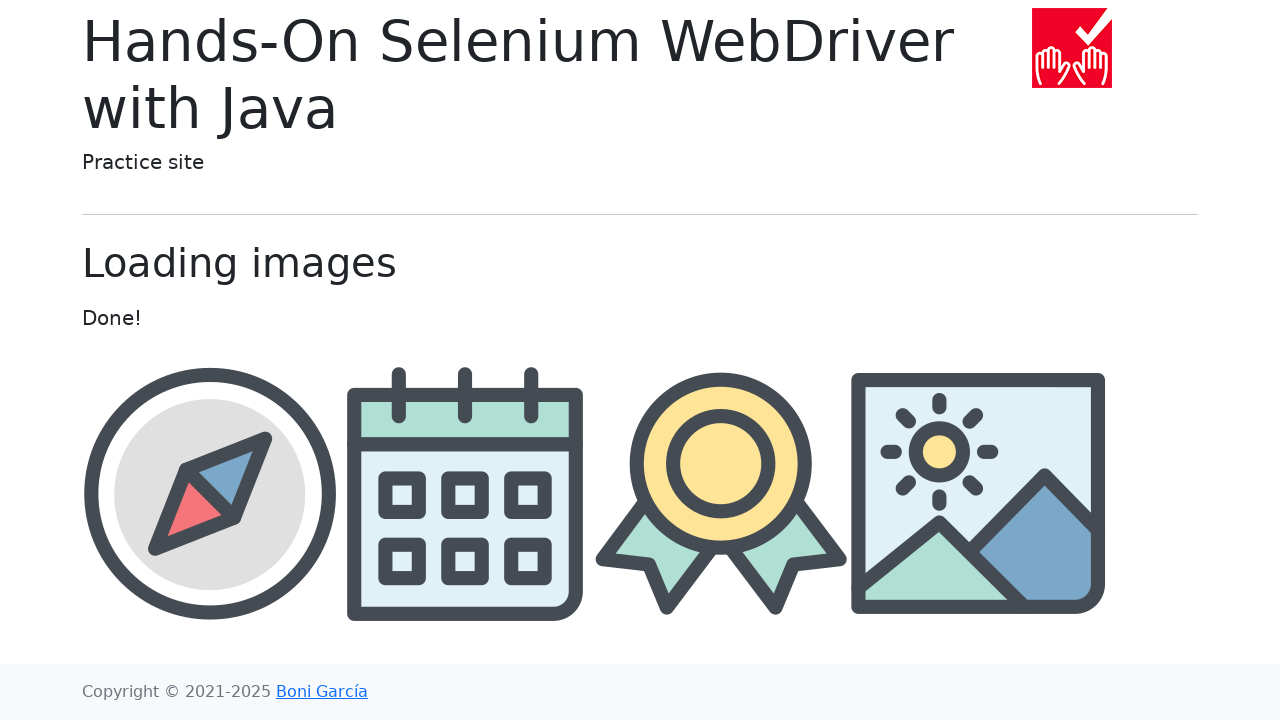

Assertion passed: image count increased from 1 to 4
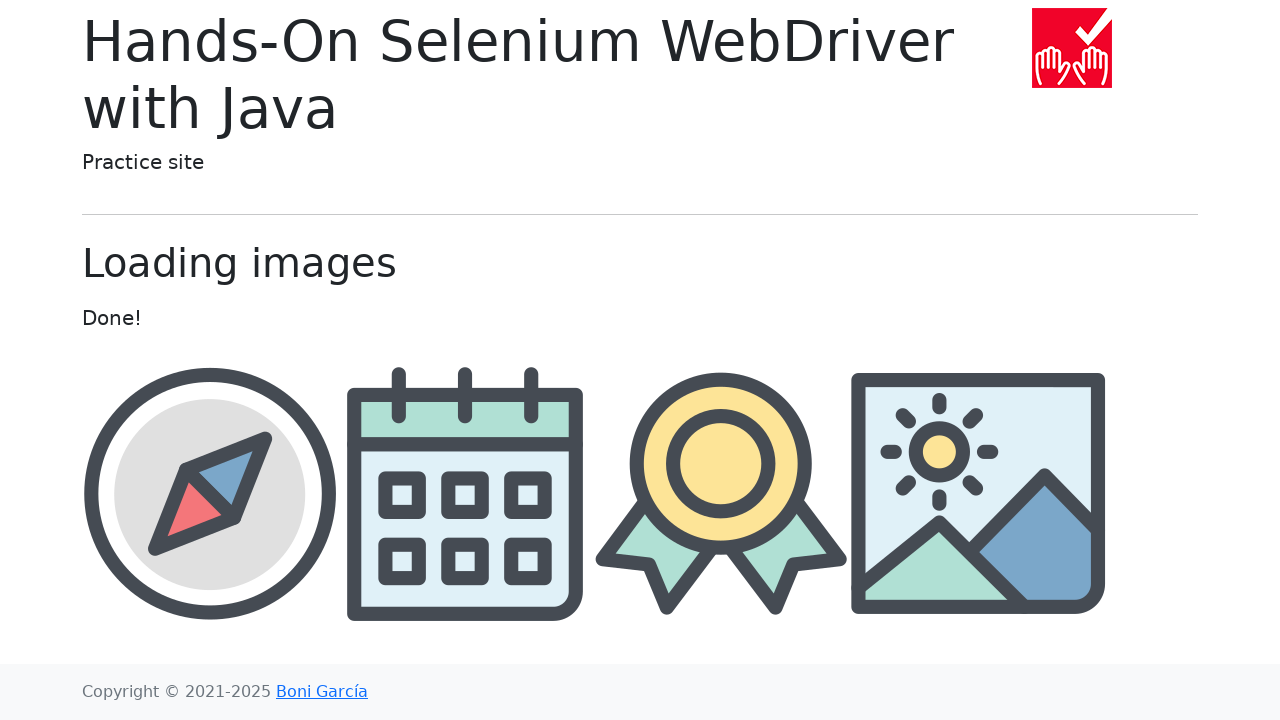

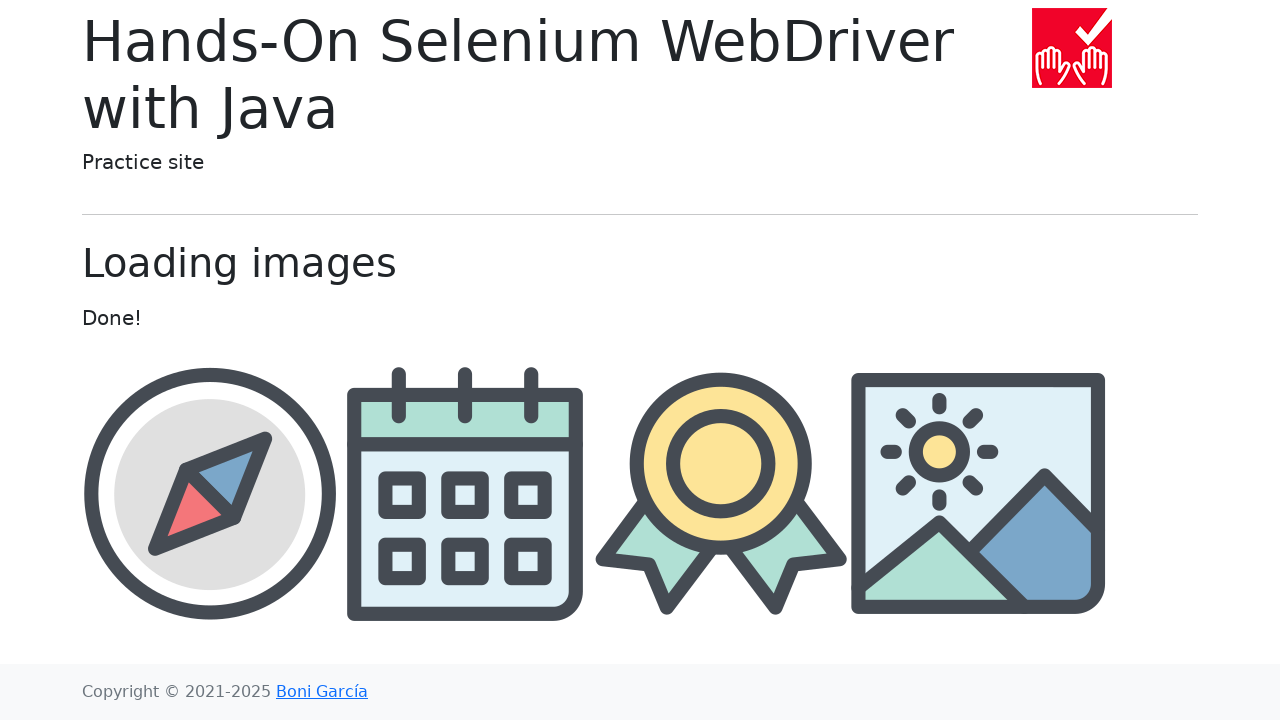